Tests keyboard input actions by typing text, using space and backspace keys in an input field

Starting URL: http://sahitest.com/demo/label.htm

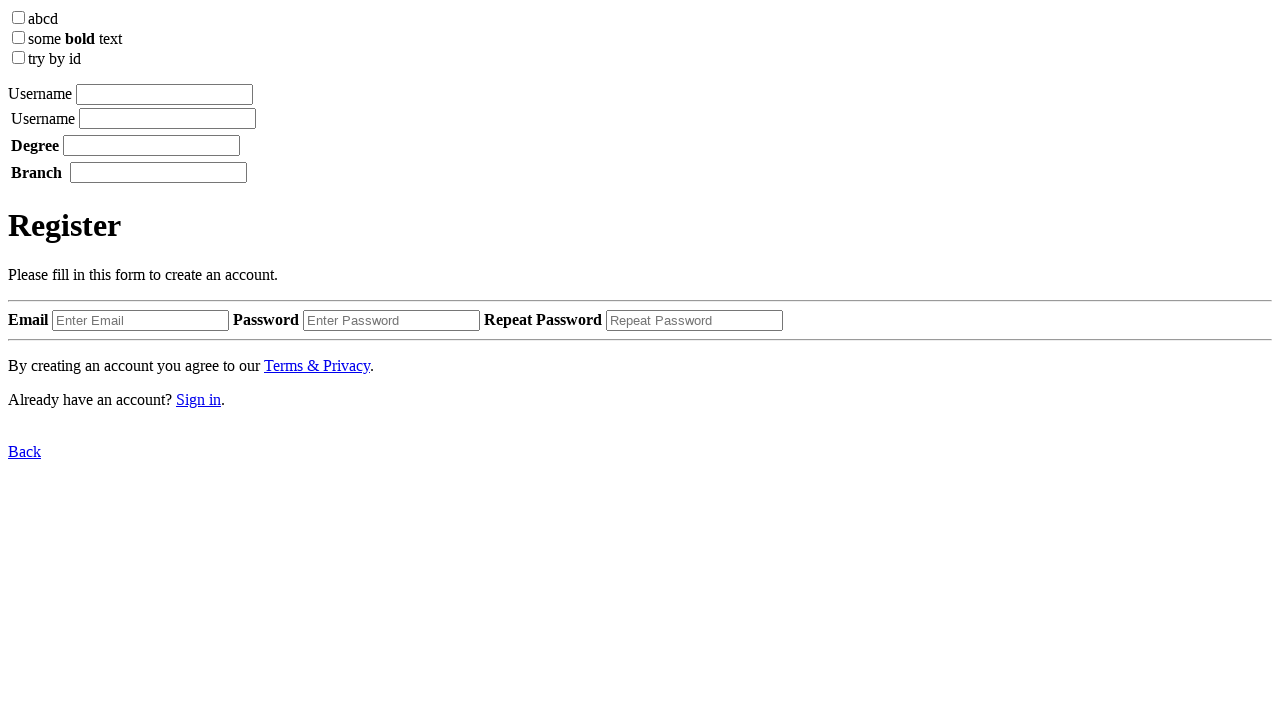

Clicked the input field at (164, 94) on xpath=/html/body/label[1]/input
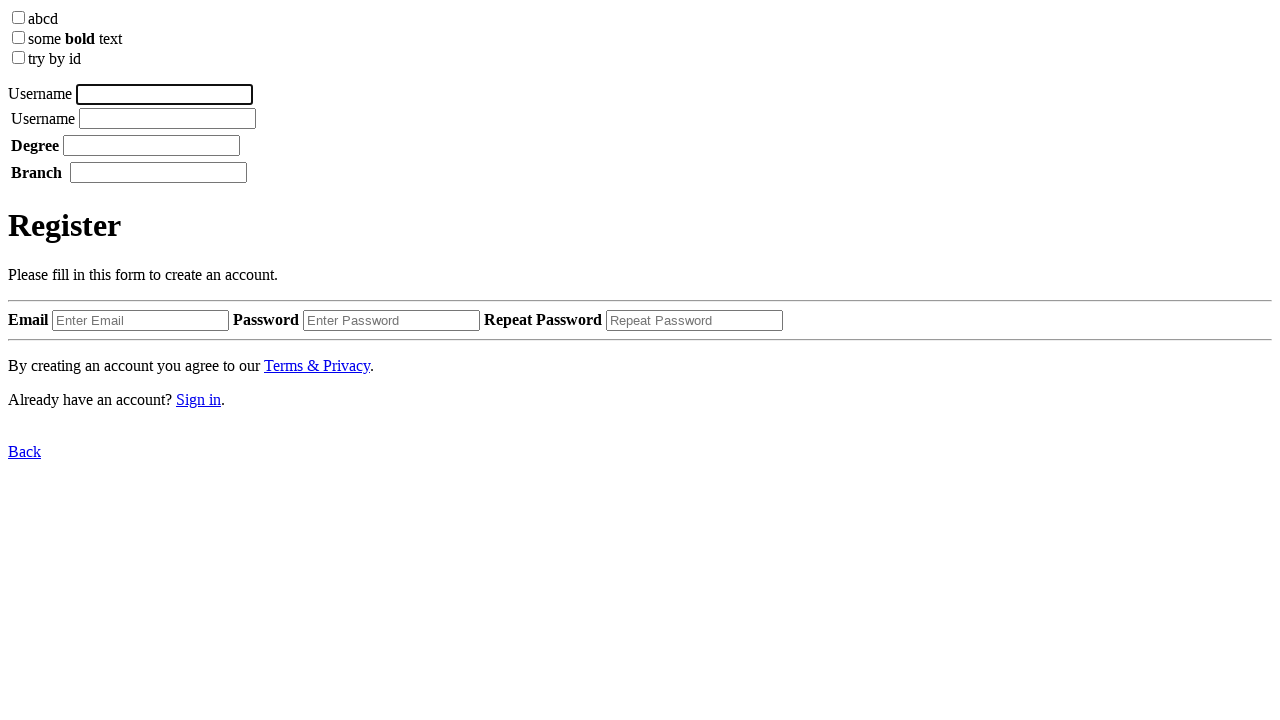

Typed 'username' into the input field with 1000ms delay on xpath=/html/body/label[1]/input
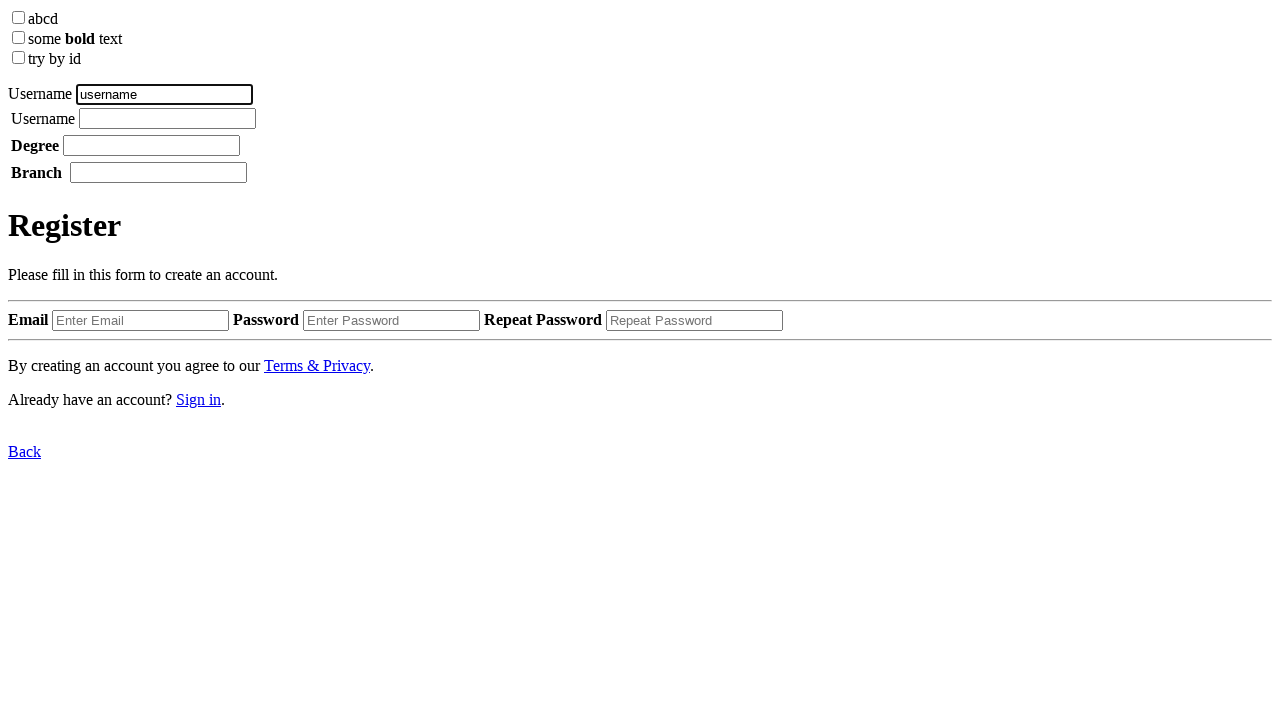

Pressed Space key
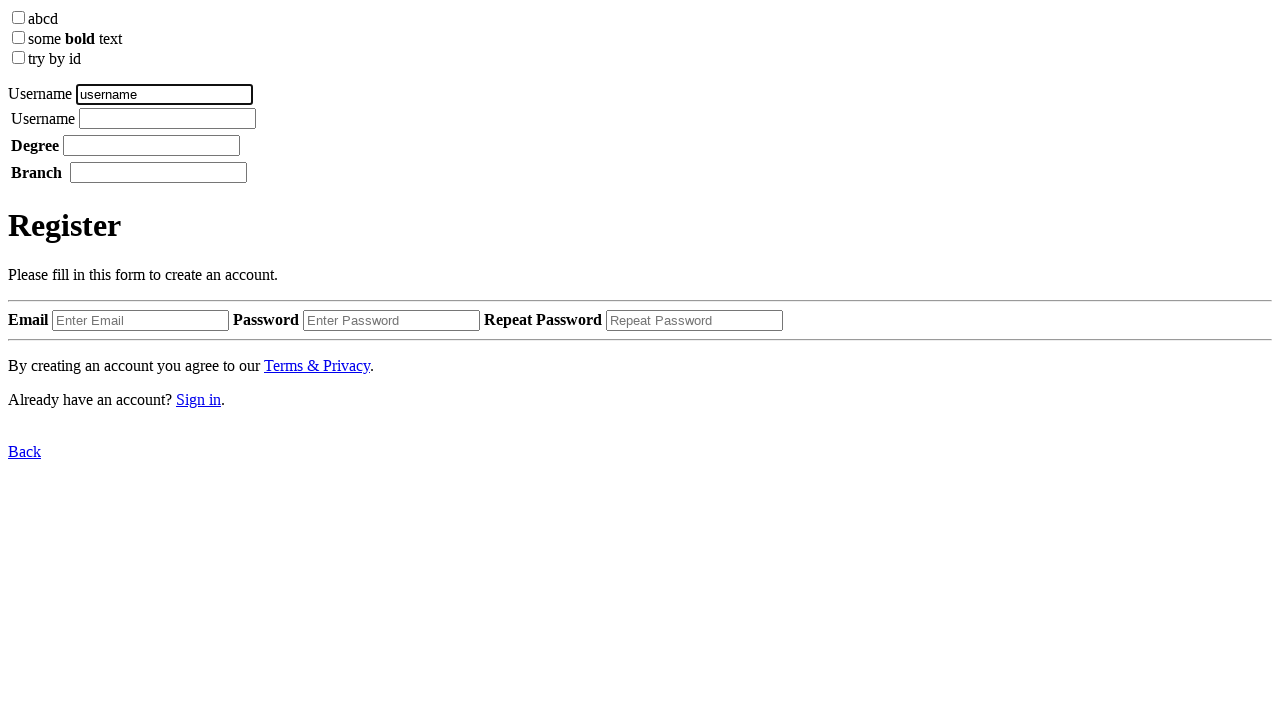

Waited 1000ms
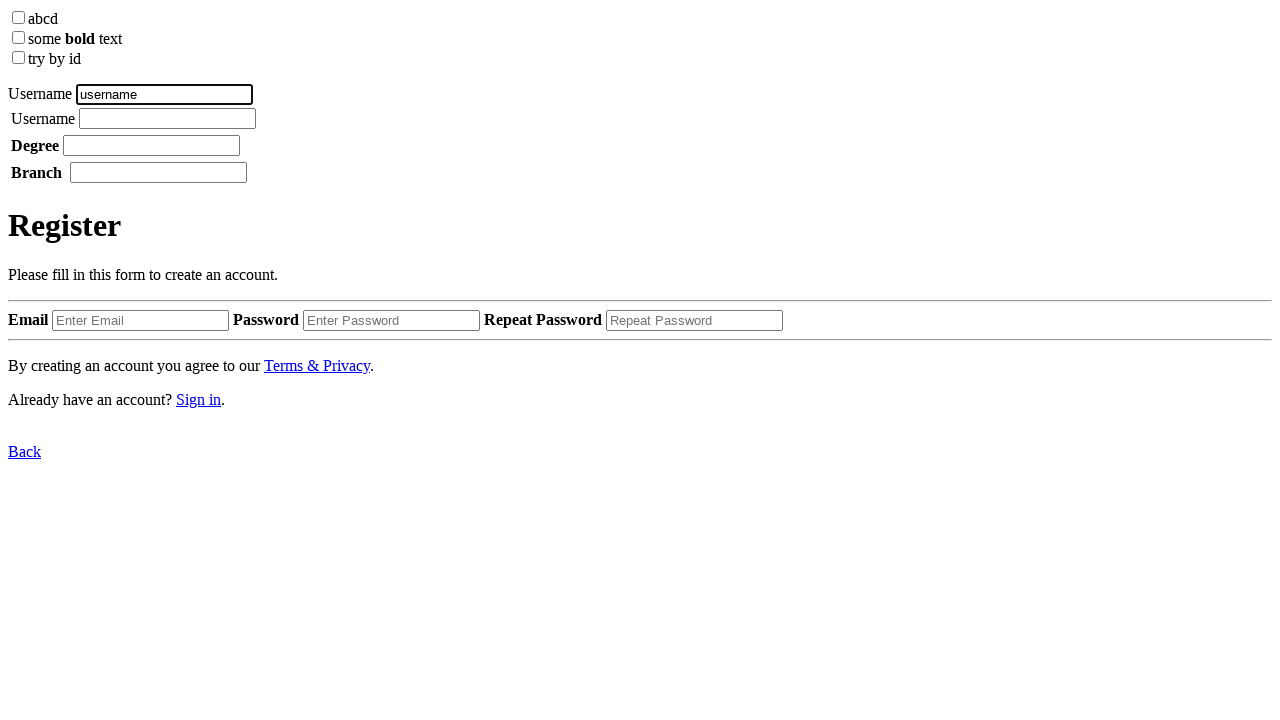

Typed 'todd' into the input field with 1000ms delay on xpath=/html/body/label[1]/input
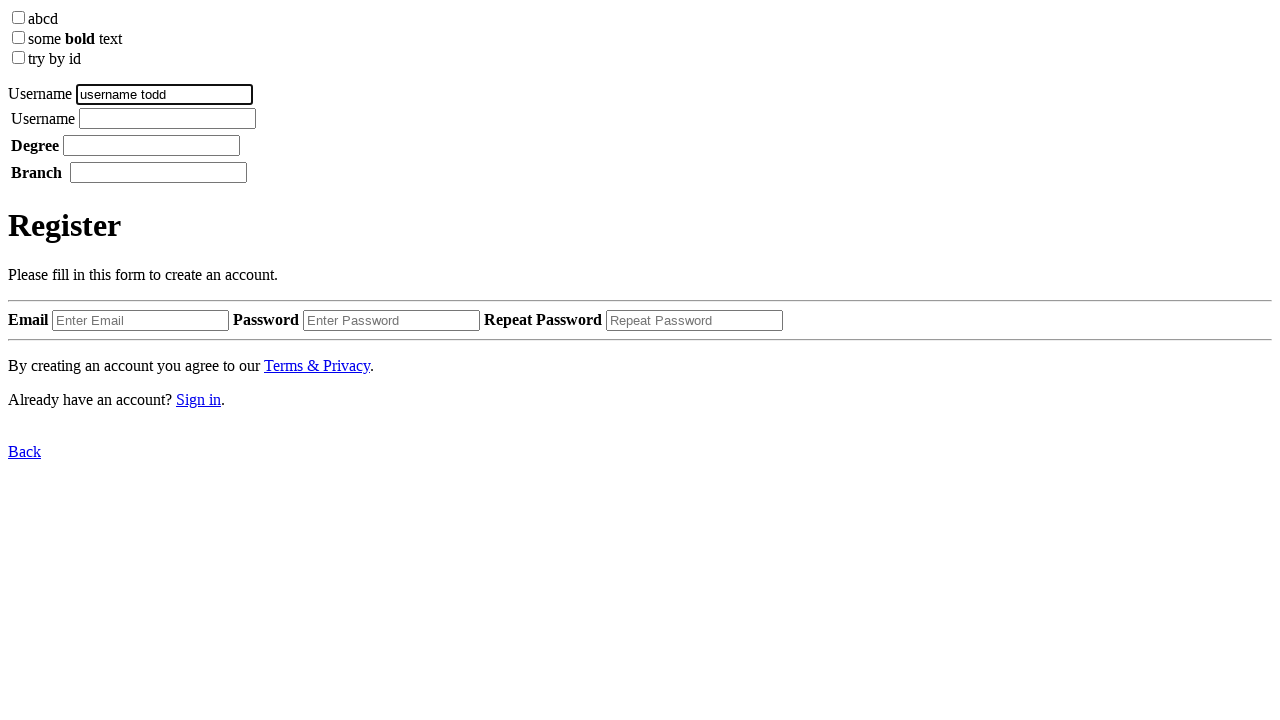

Pressed Backspace key
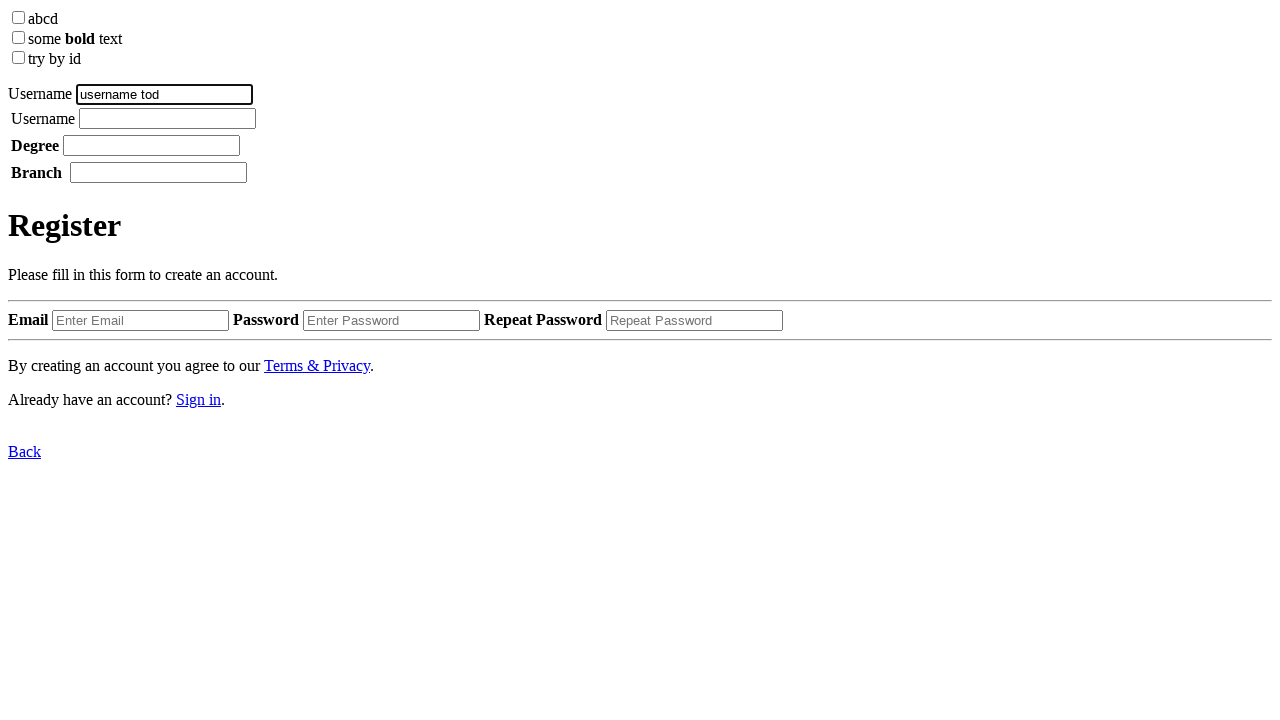

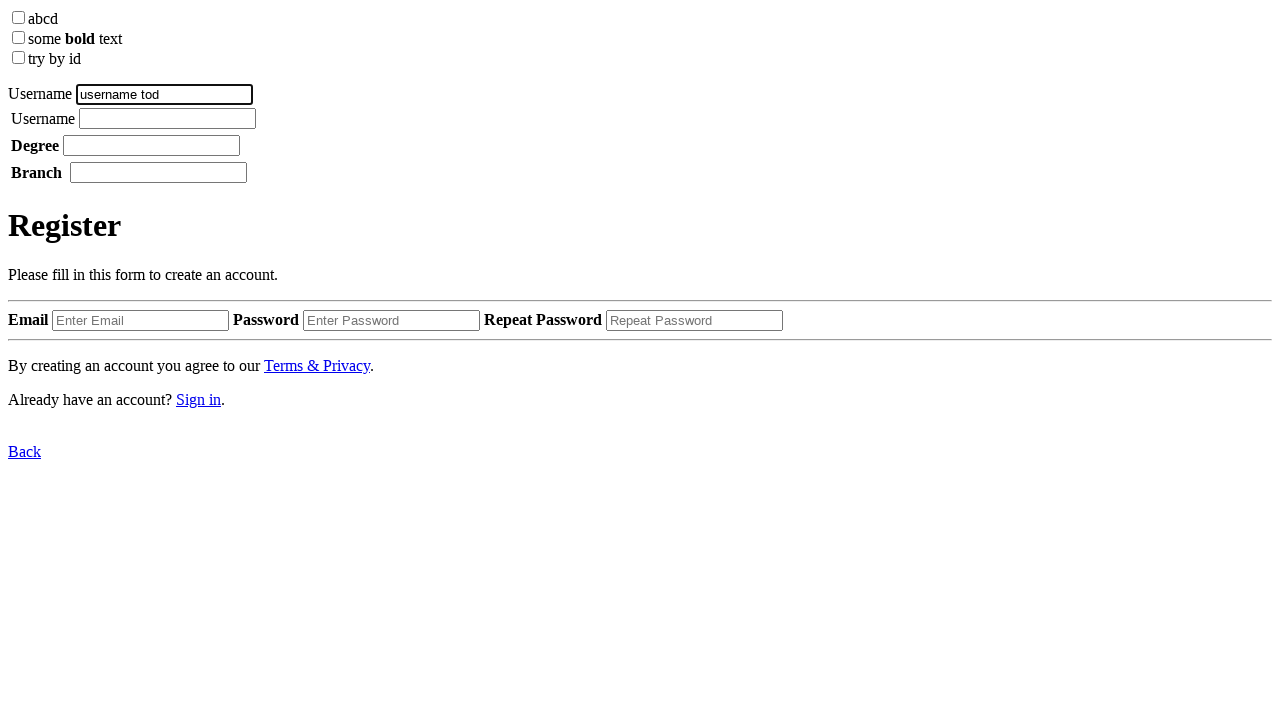